Tests that clicking the Email column header sorts the email addresses in ascending alphabetical order.

Starting URL: http://the-internet.herokuapp.com/tables

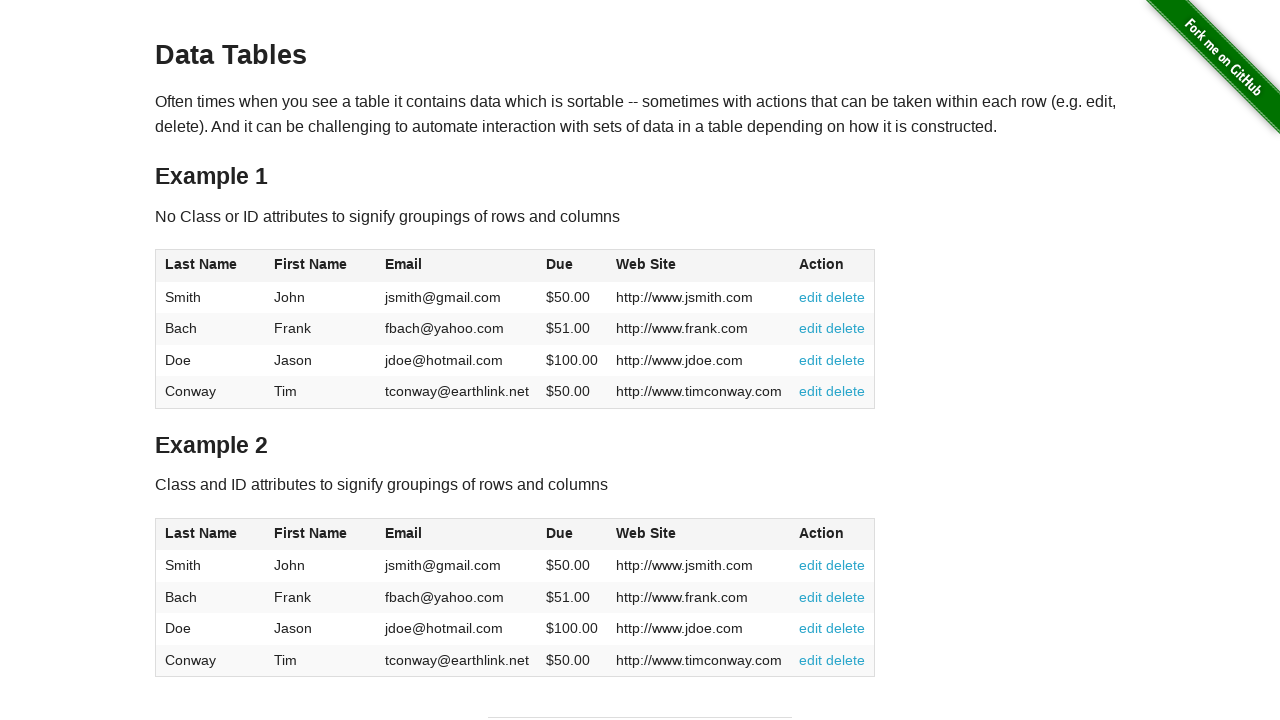

Clicked Email column header to sort at (457, 266) on #table1 thead tr th:nth-of-type(3)
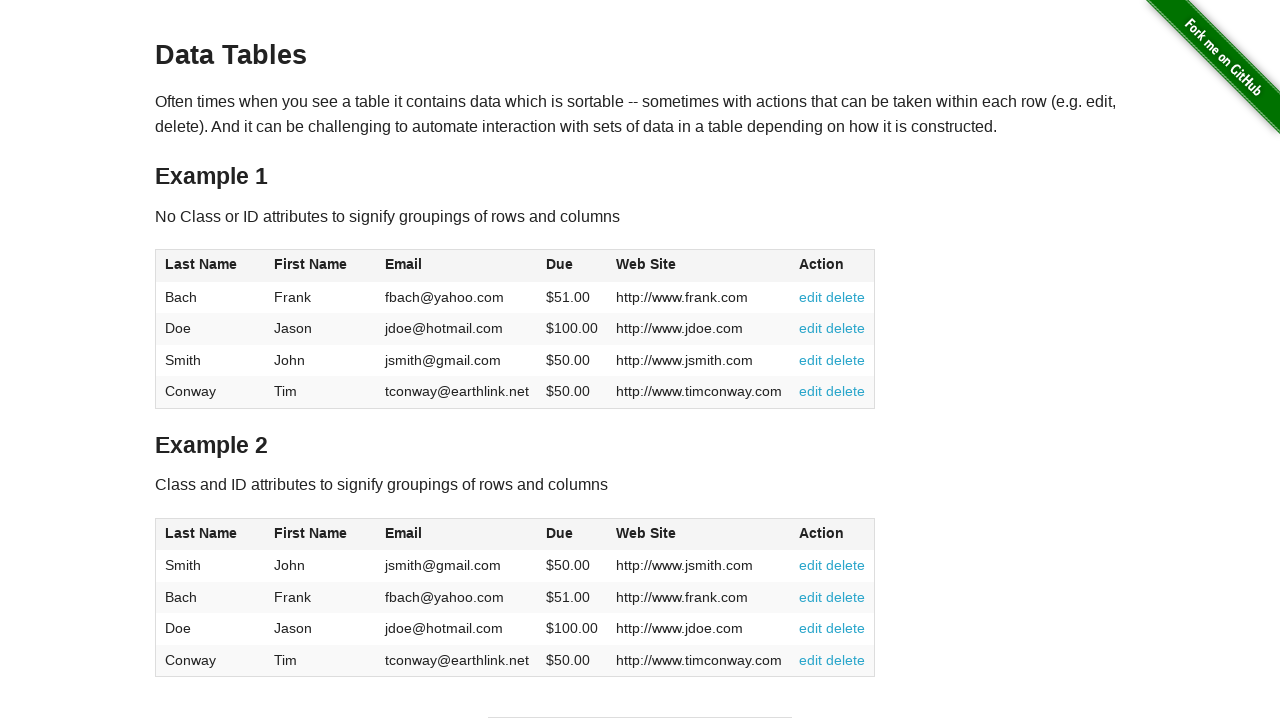

Table data loaded and ready
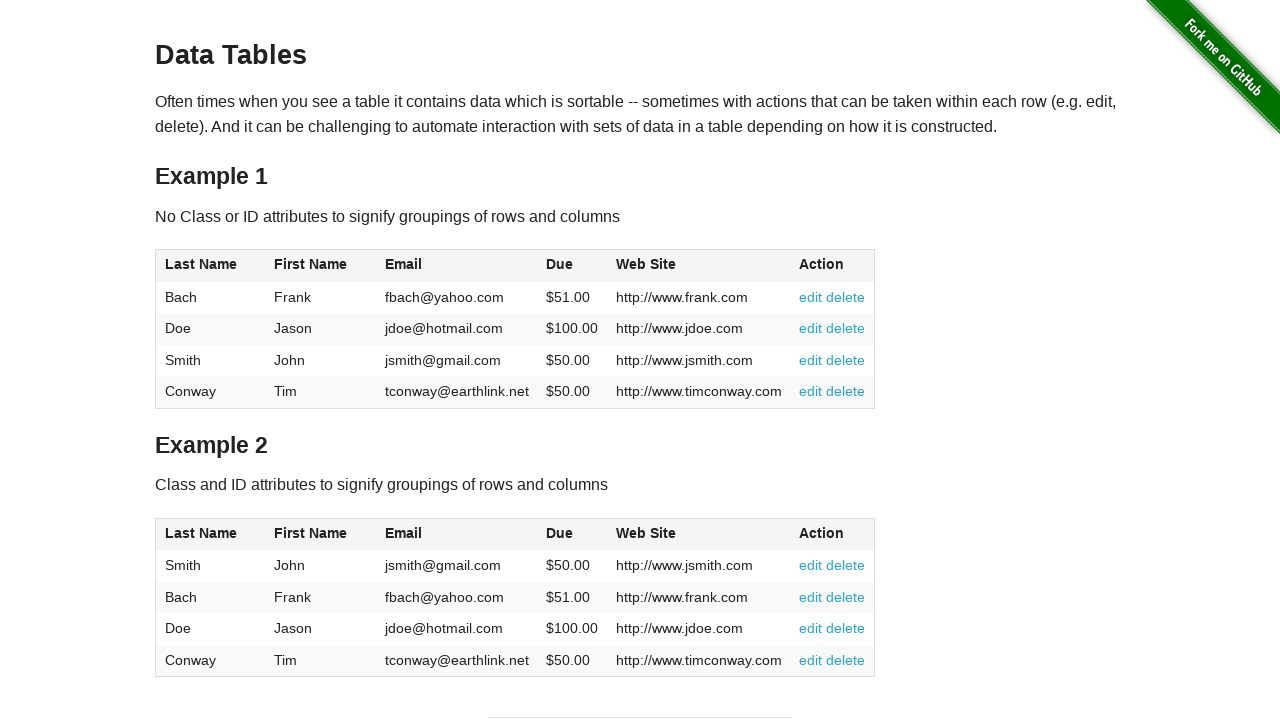

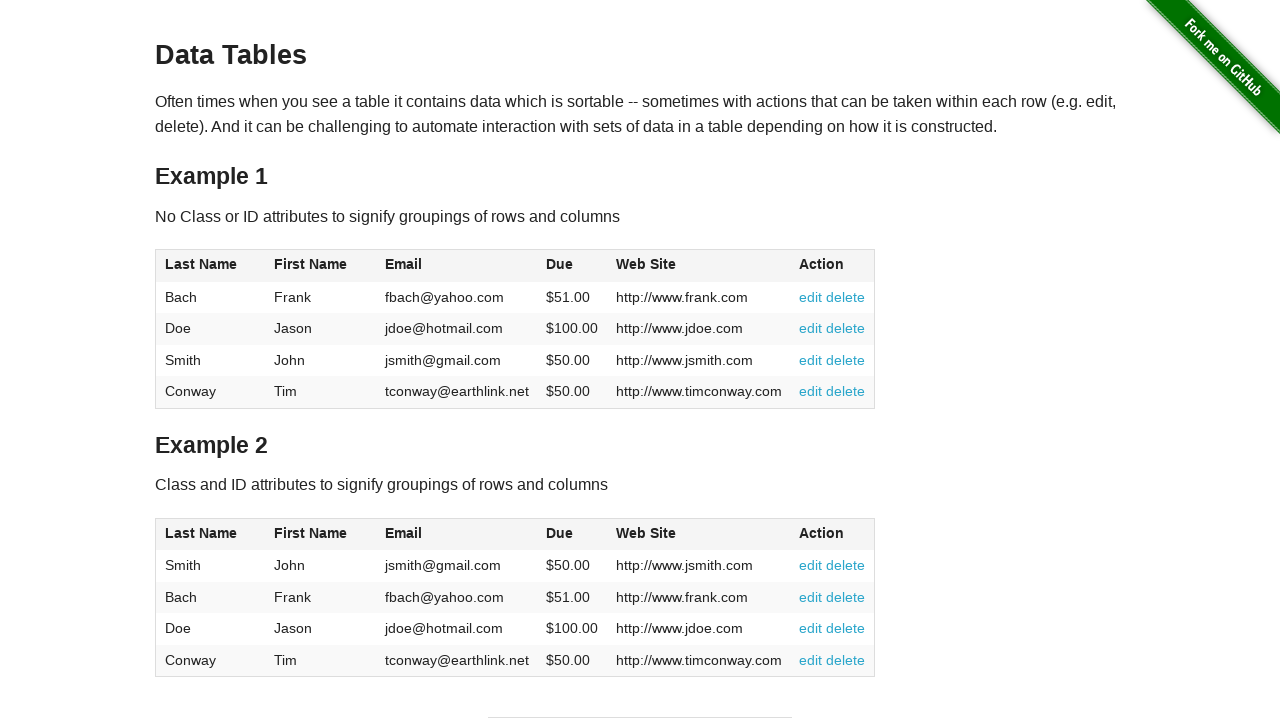